Tests the date picker functionality on DemoQA by selecting a date, typing it into the input field, and verifying the selected date is correctly displayed.

Starting URL: https://demoqa.com/date-picker

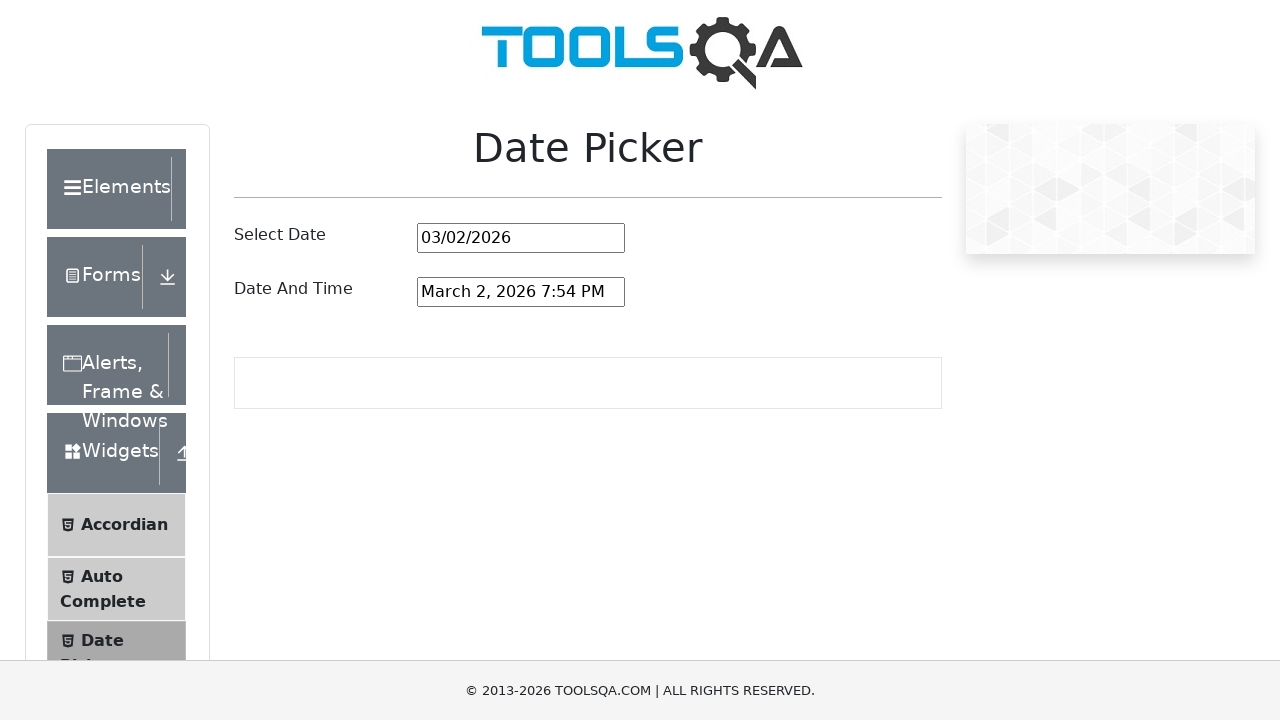

Date picker input field became visible
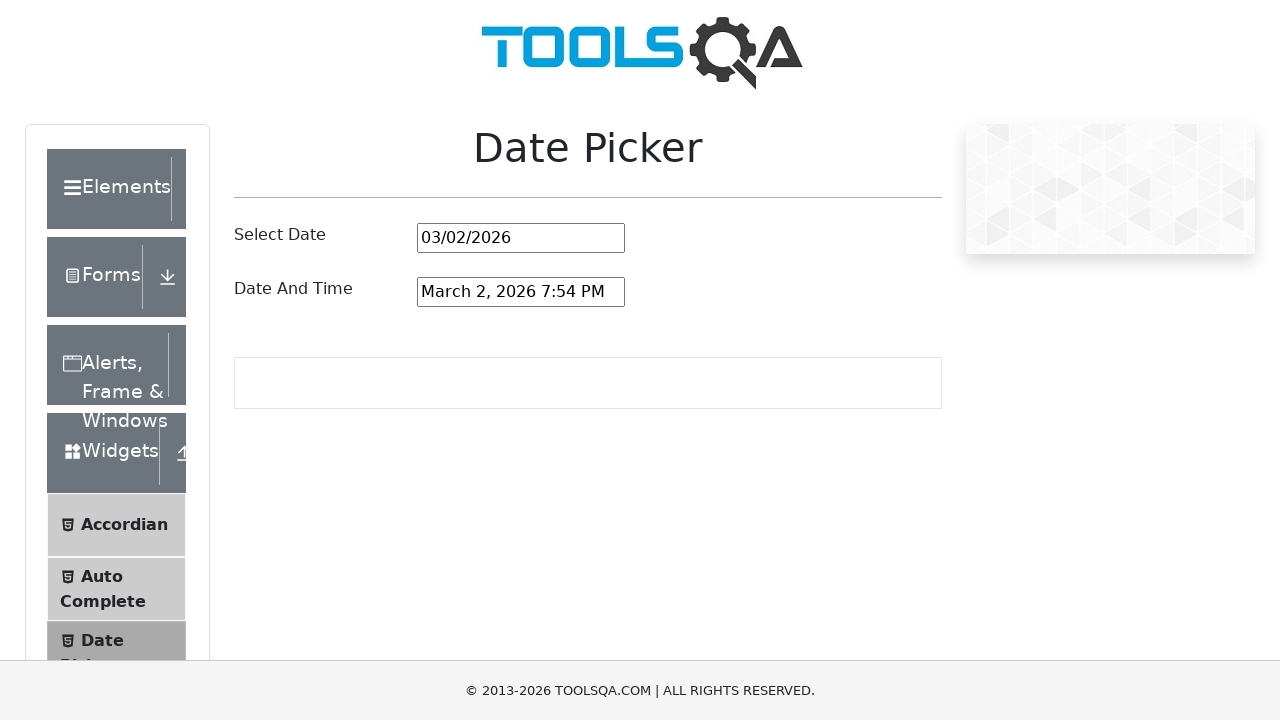

Clicked on the date picker input field to open the picker at (521, 238) on #datePickerMonthYearInput
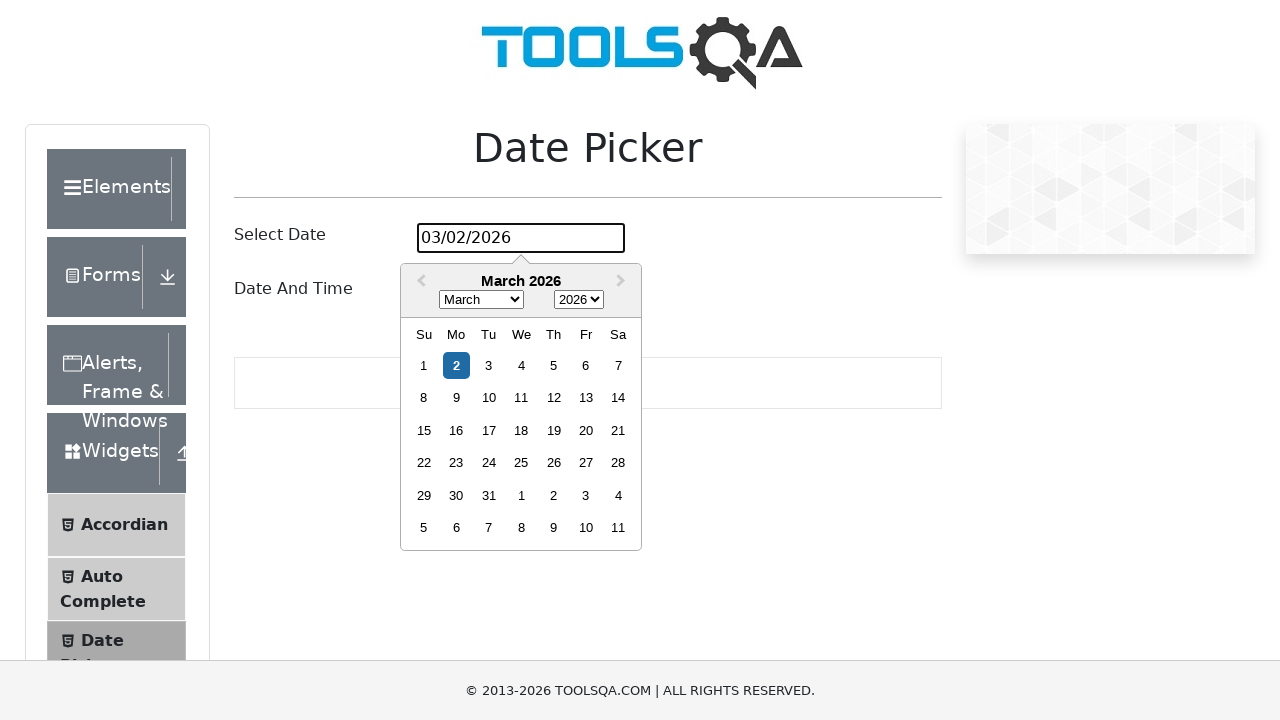

Cleared the existing date value on #datePickerMonthYearInput
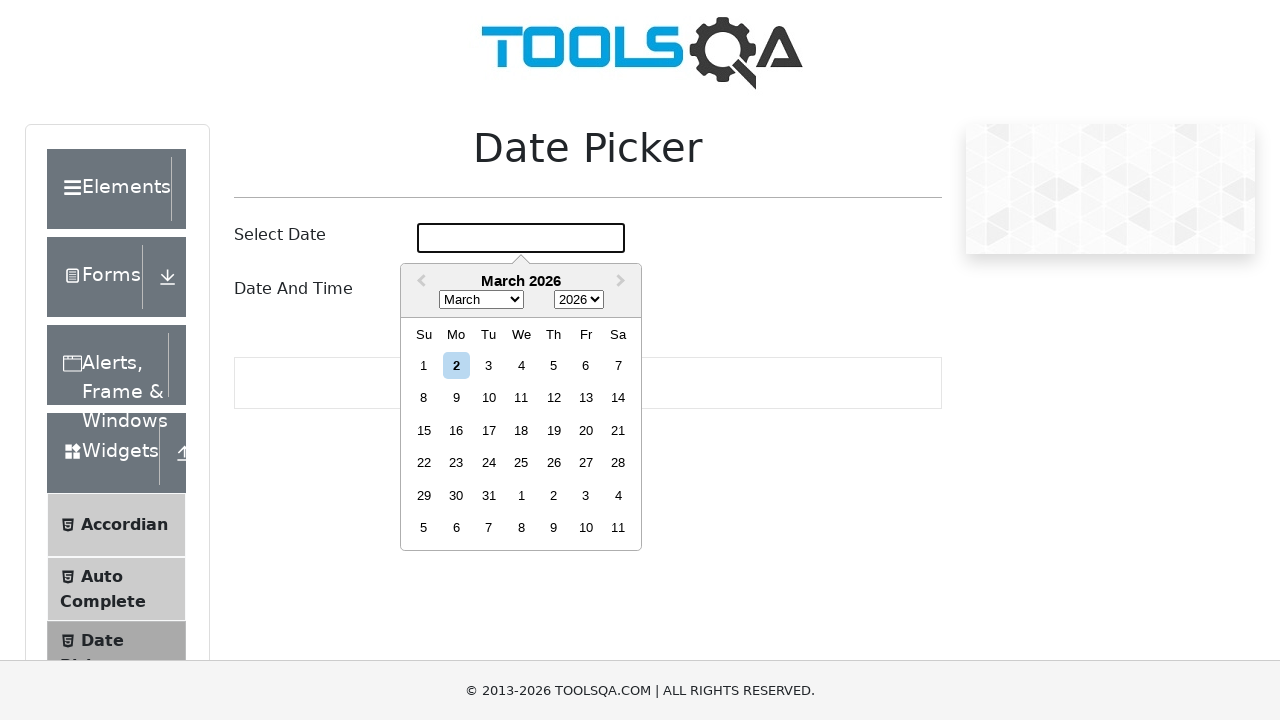

Typed the date '07/15/2024' into the date picker input field on #datePickerMonthYearInput
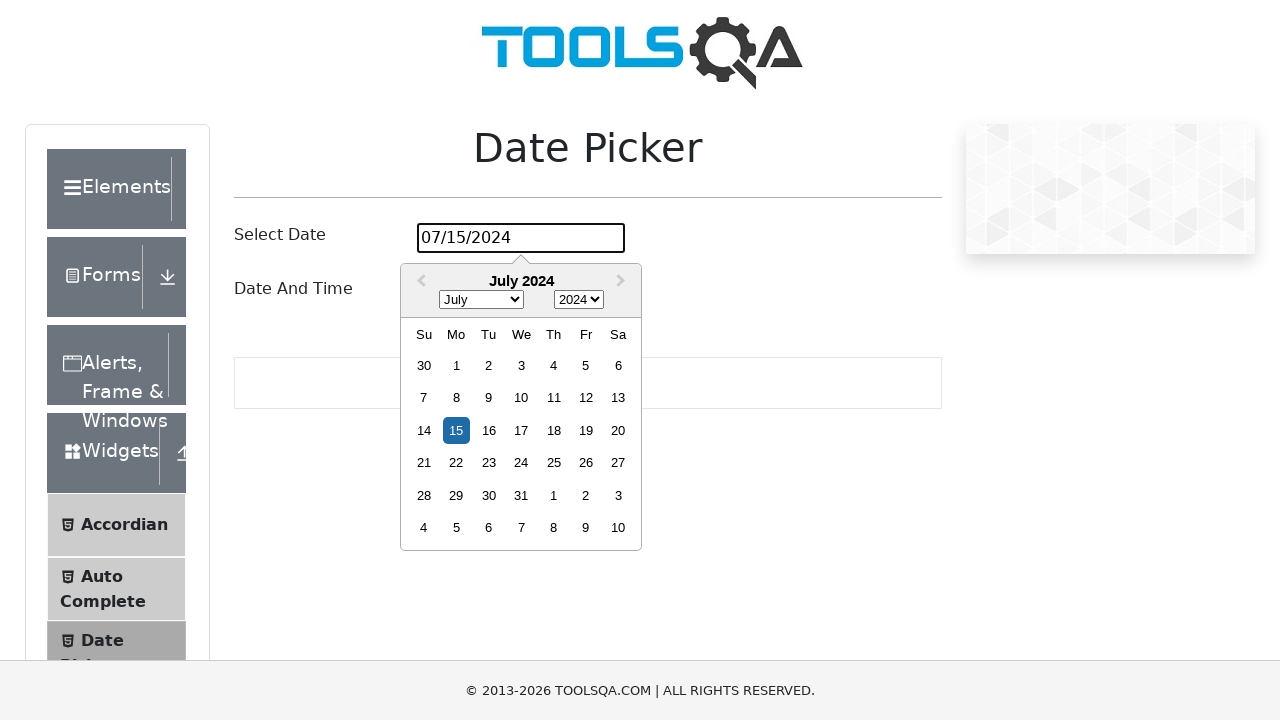

Pressed Enter to confirm the date selection on #datePickerMonthYearInput
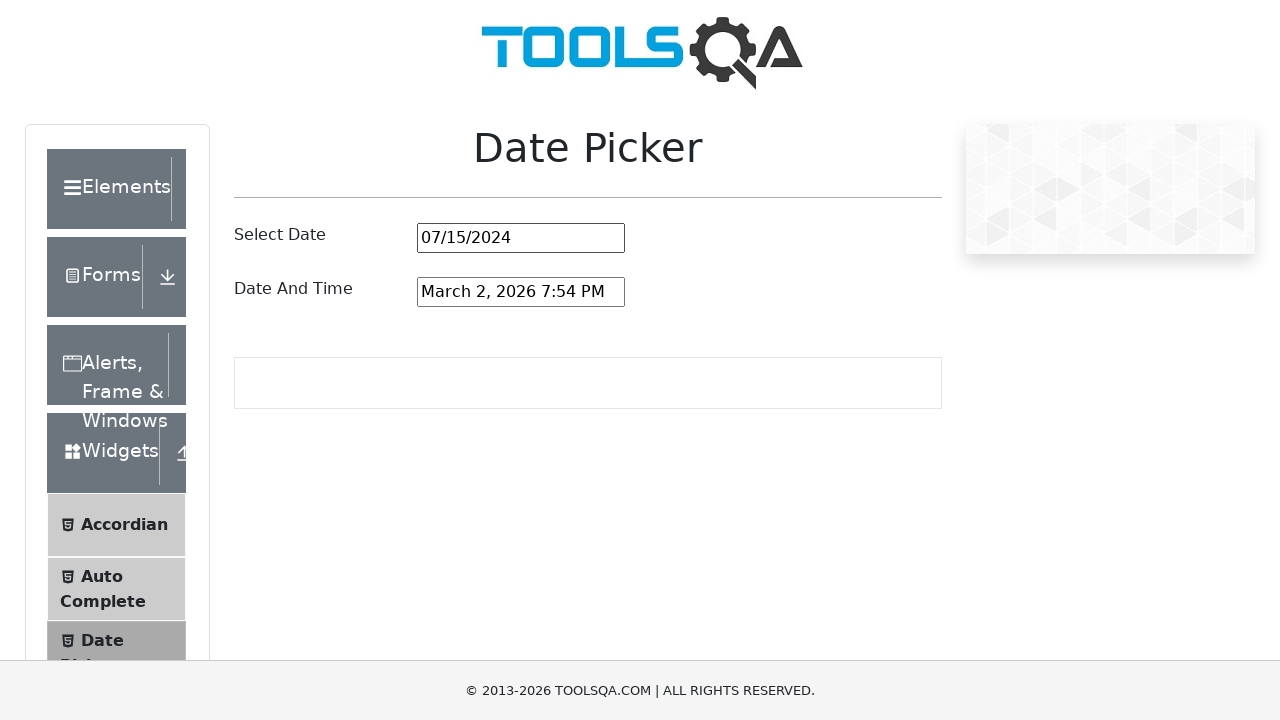

Waited 1 second for the date to be set
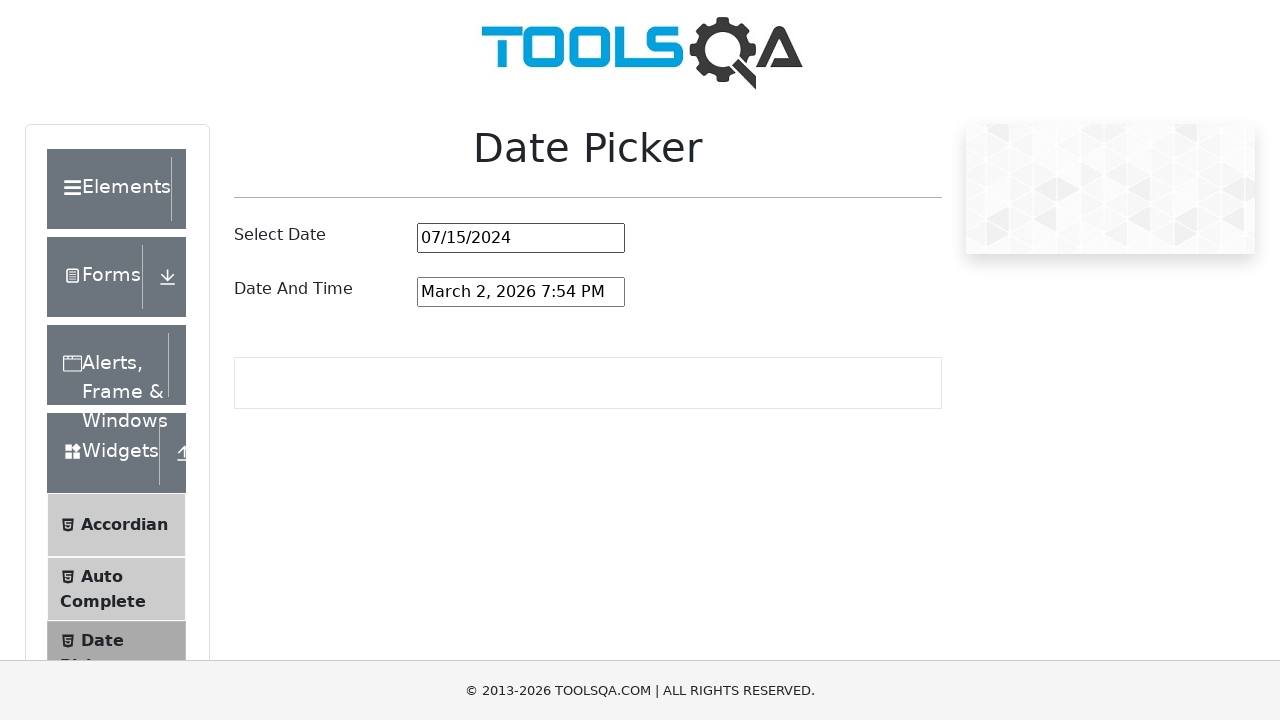

Retrieved the date value from the input field
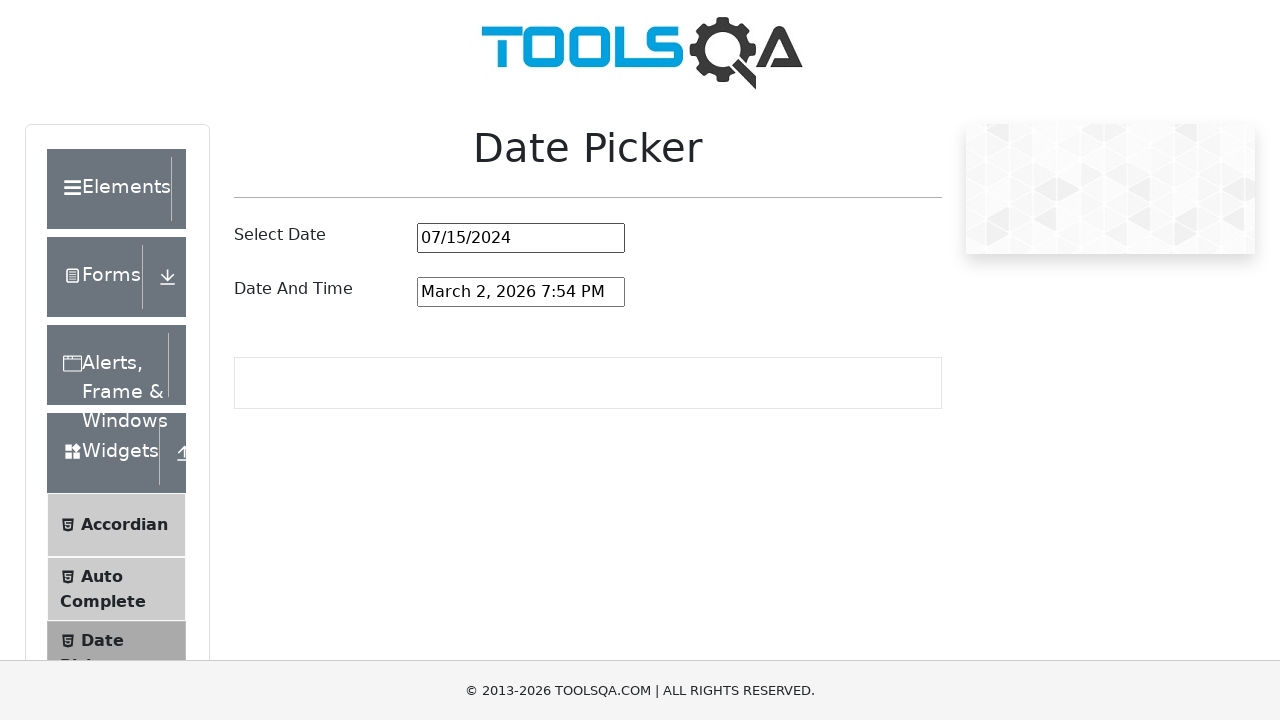

Verified that the selected date '07/15/2024' was correctly displayed in the input field
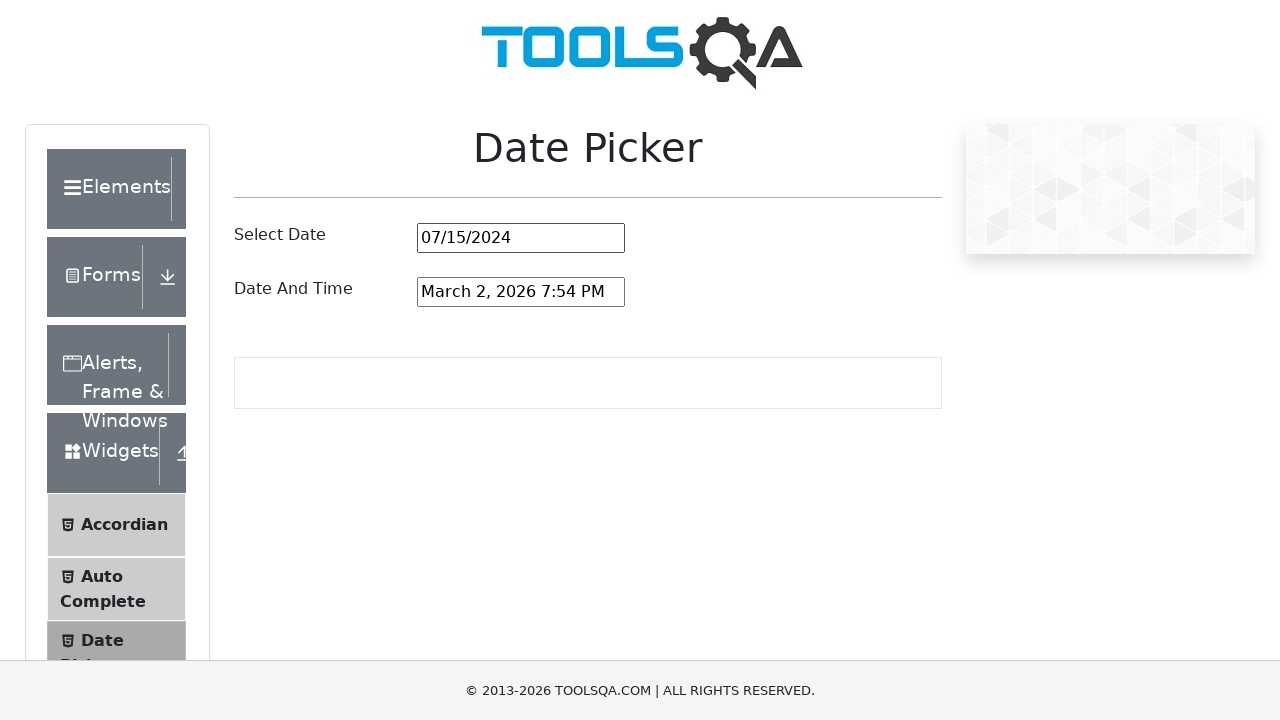

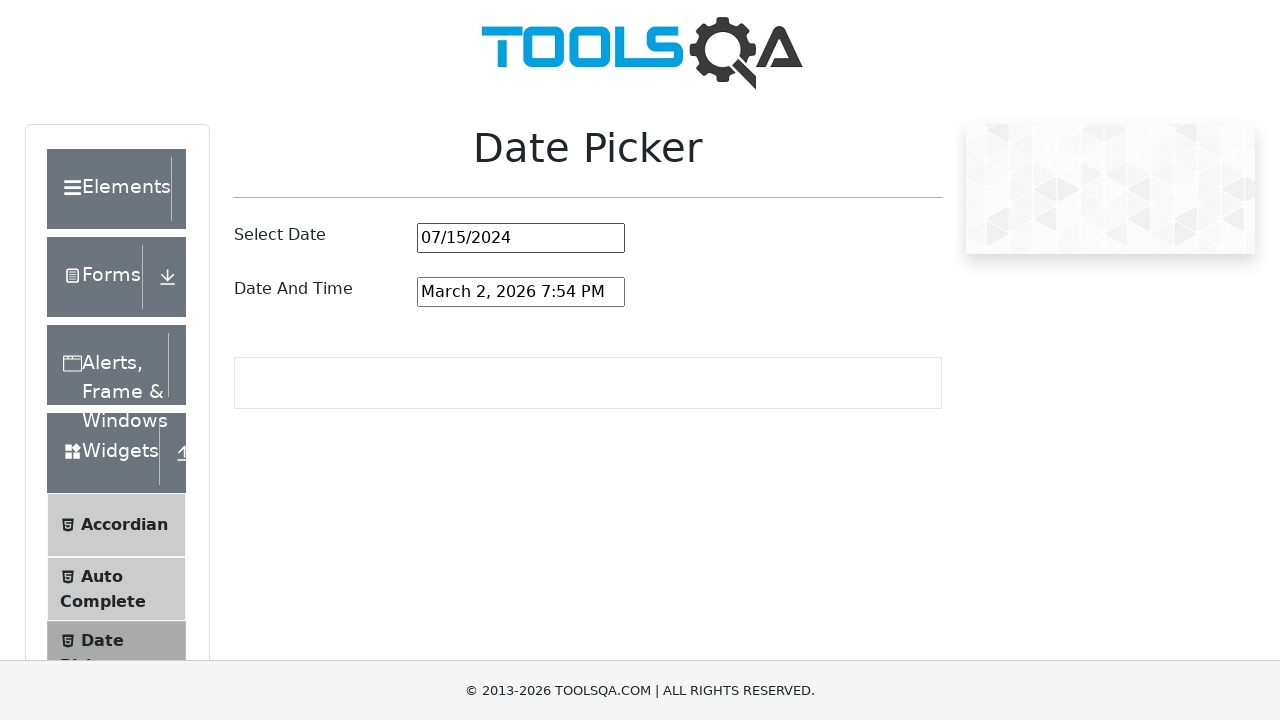